Tests handling of different JavaScript alert types including simple alerts, confirmation dialogs, and prompts on a demo page

Starting URL: https://demo.automationtesting.in/Alerts.html

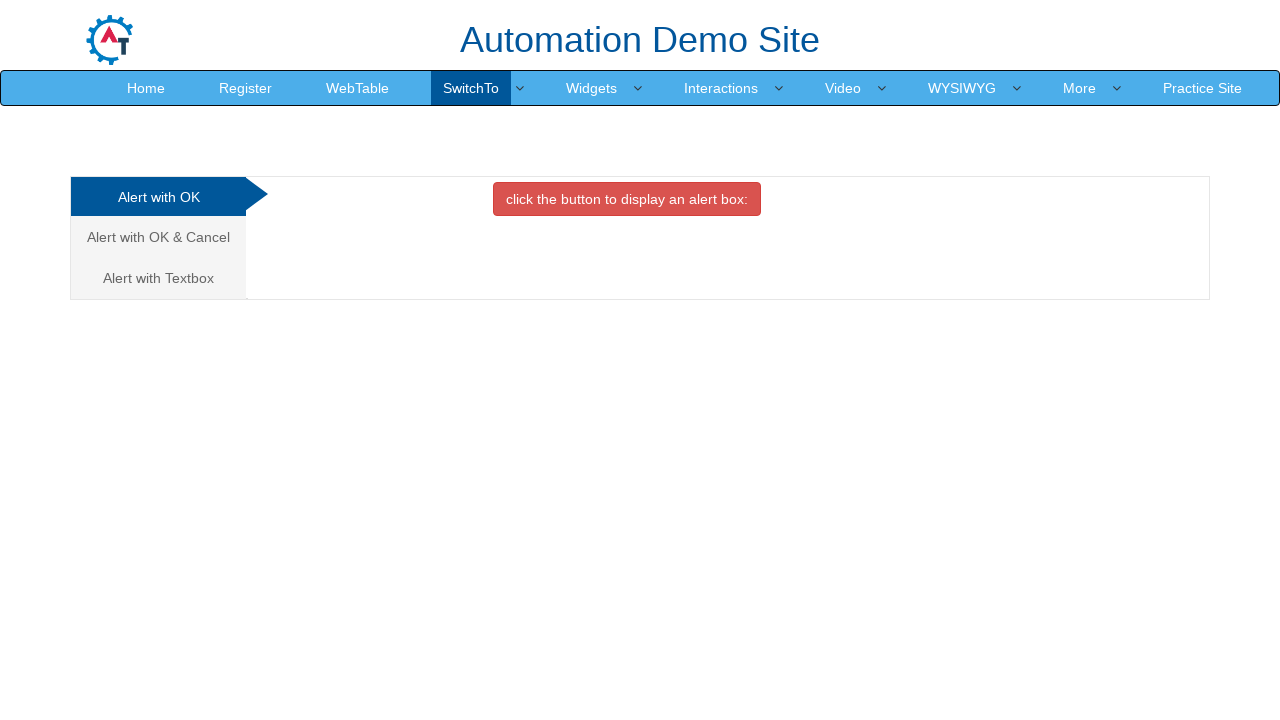

Clicked button to display simple alert box at (627, 199) on xpath=//button[contains(text(), 'click the button to display an  alert box:')]
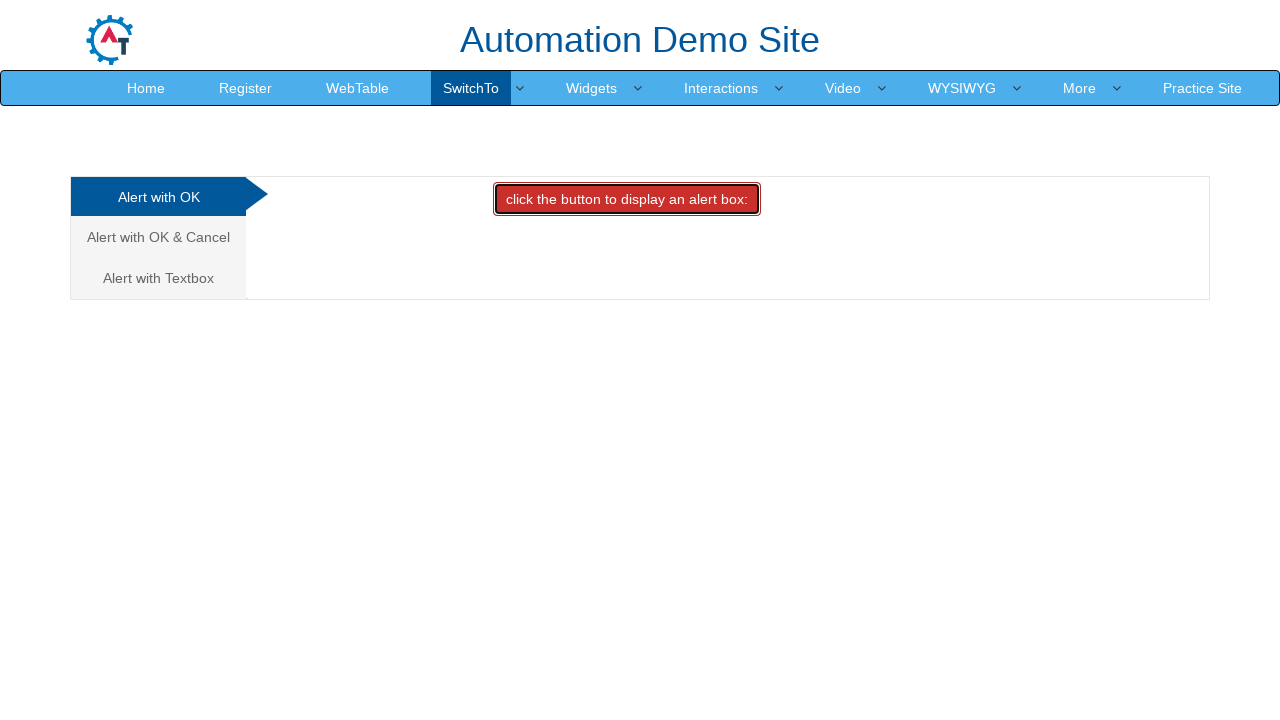

Set up dialog handler to accept alerts
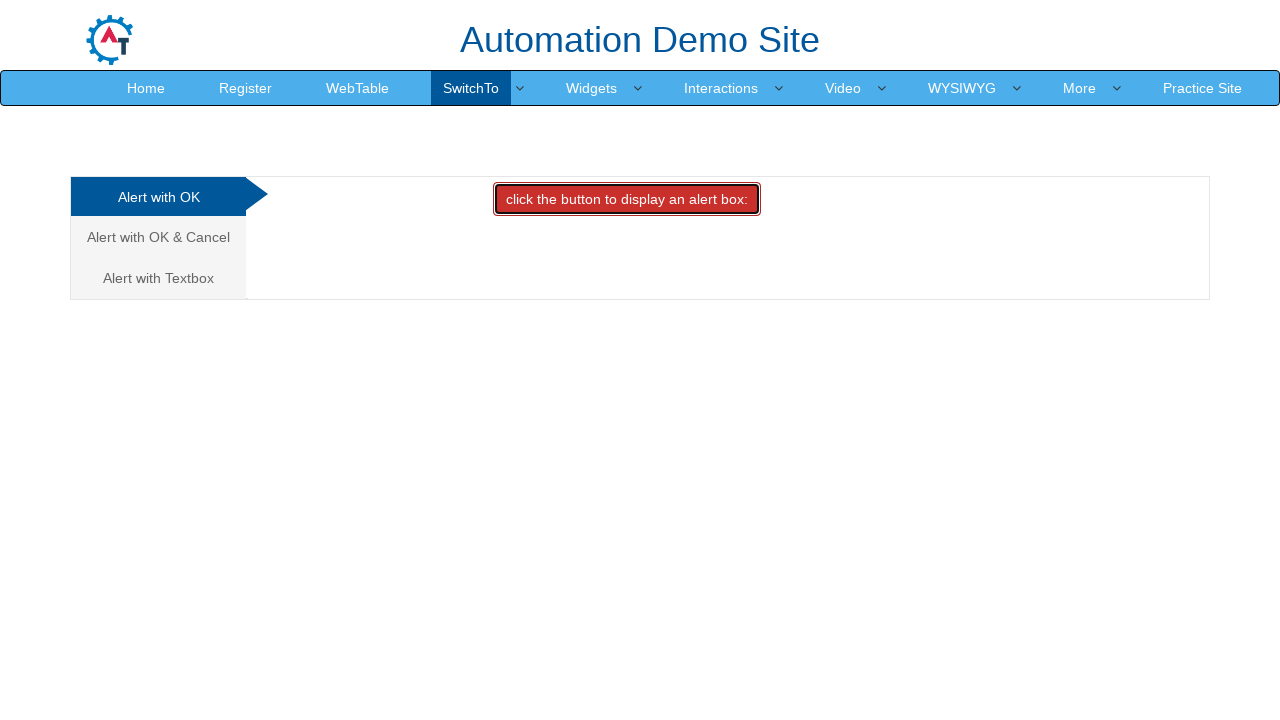

Navigated to Alert with OK & Cancel section at (158, 237) on xpath=//a[text()='Alert with OK & Cancel ']
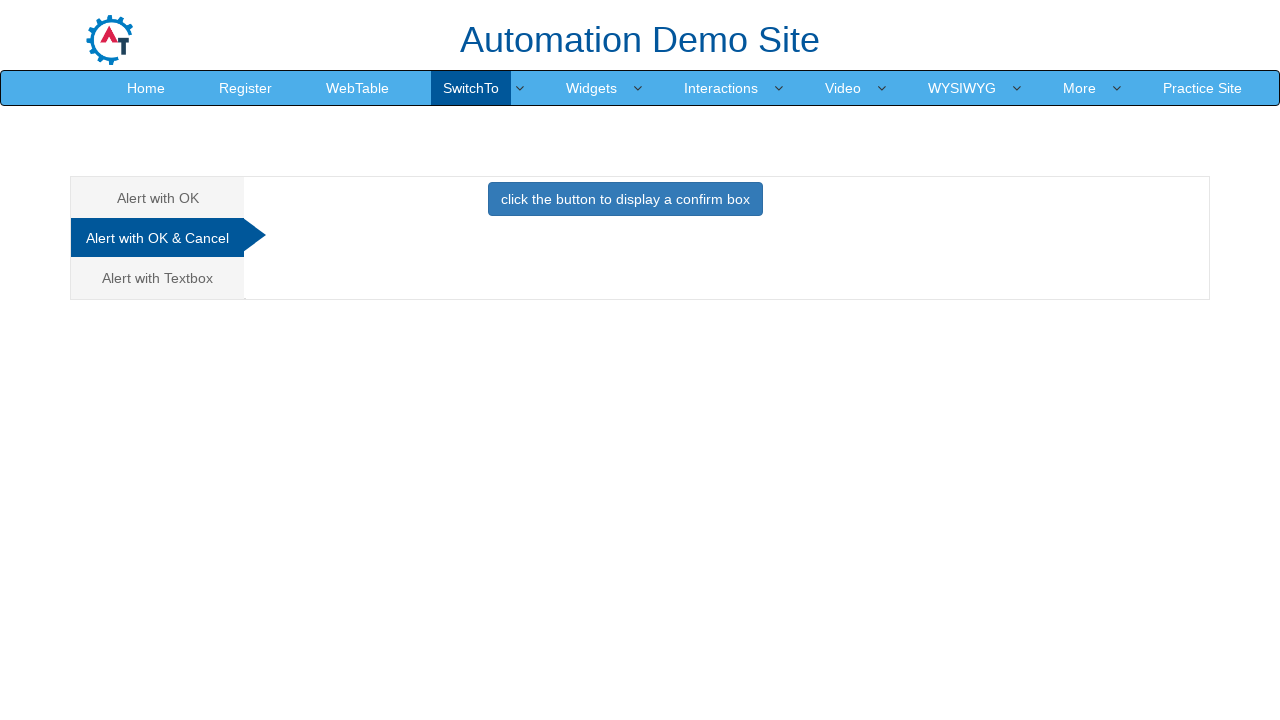

Clicked button to display confirm box at (625, 199) on xpath=//button[text()='click the button to display a confirm box ']
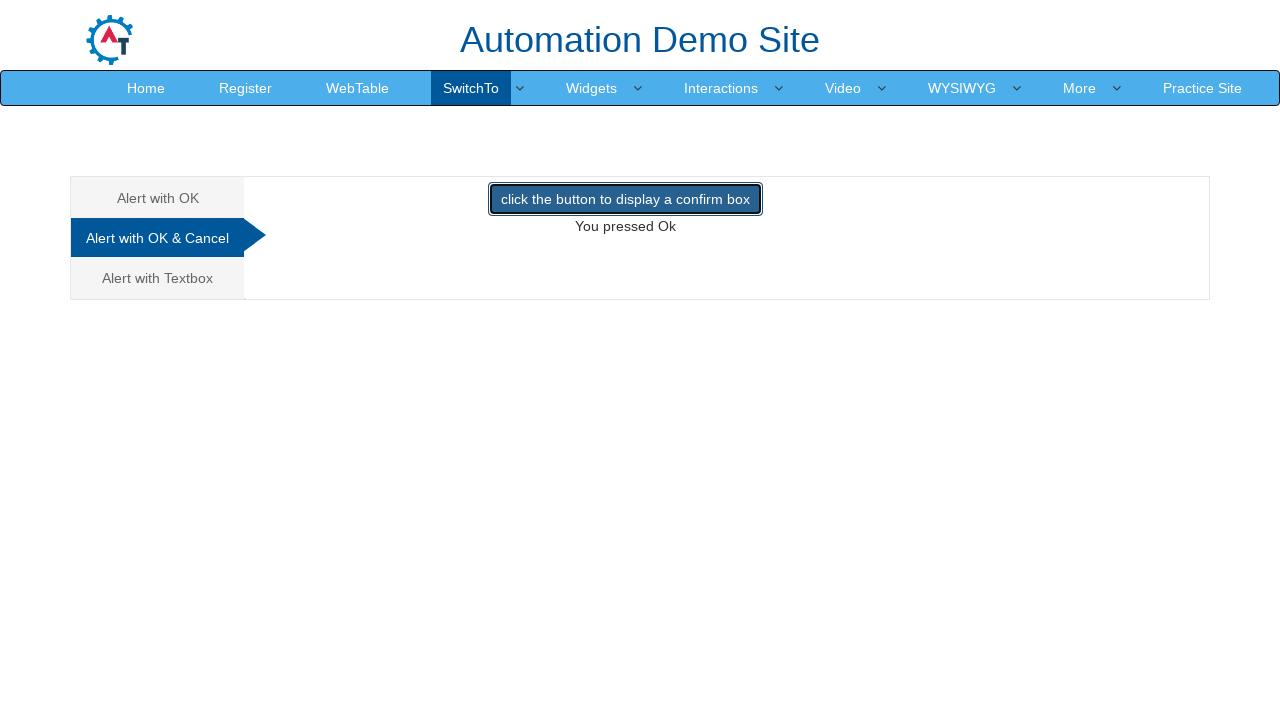

Set up dialog handler to dismiss confirm dialog
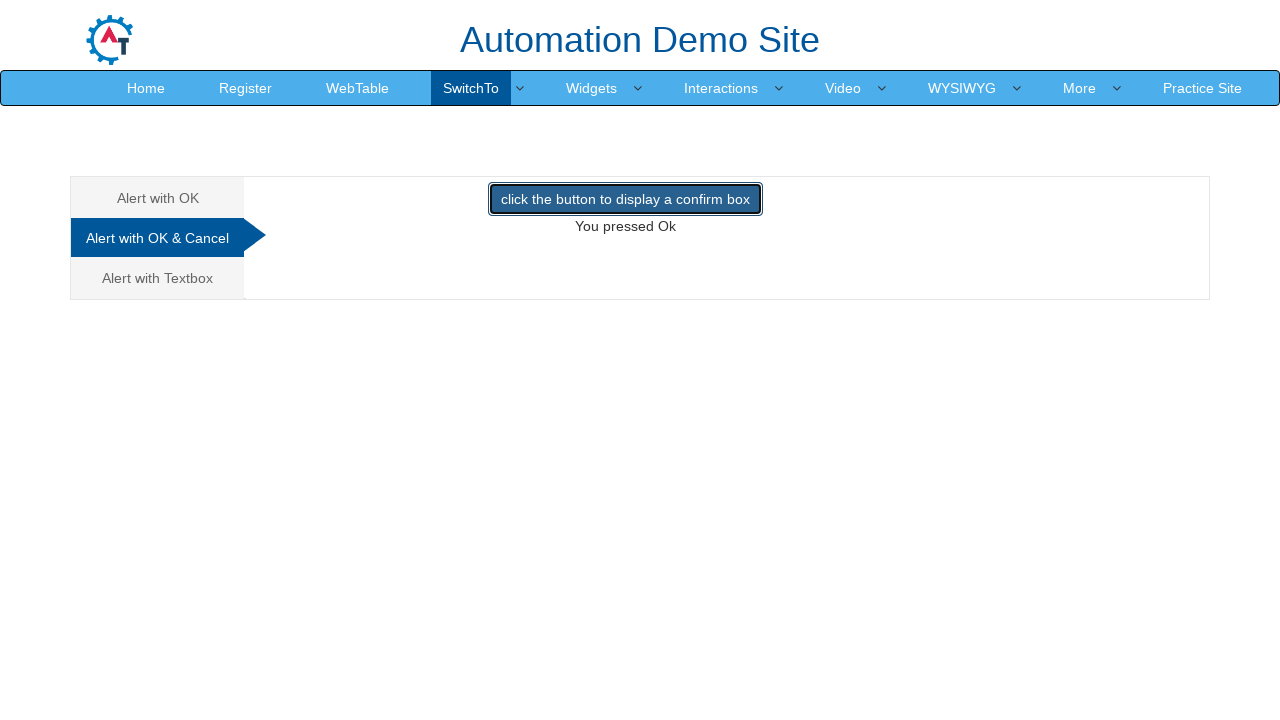

Clicked button to display confirm box again at (625, 199) on xpath=//button[text()='click the button to display a confirm box ']
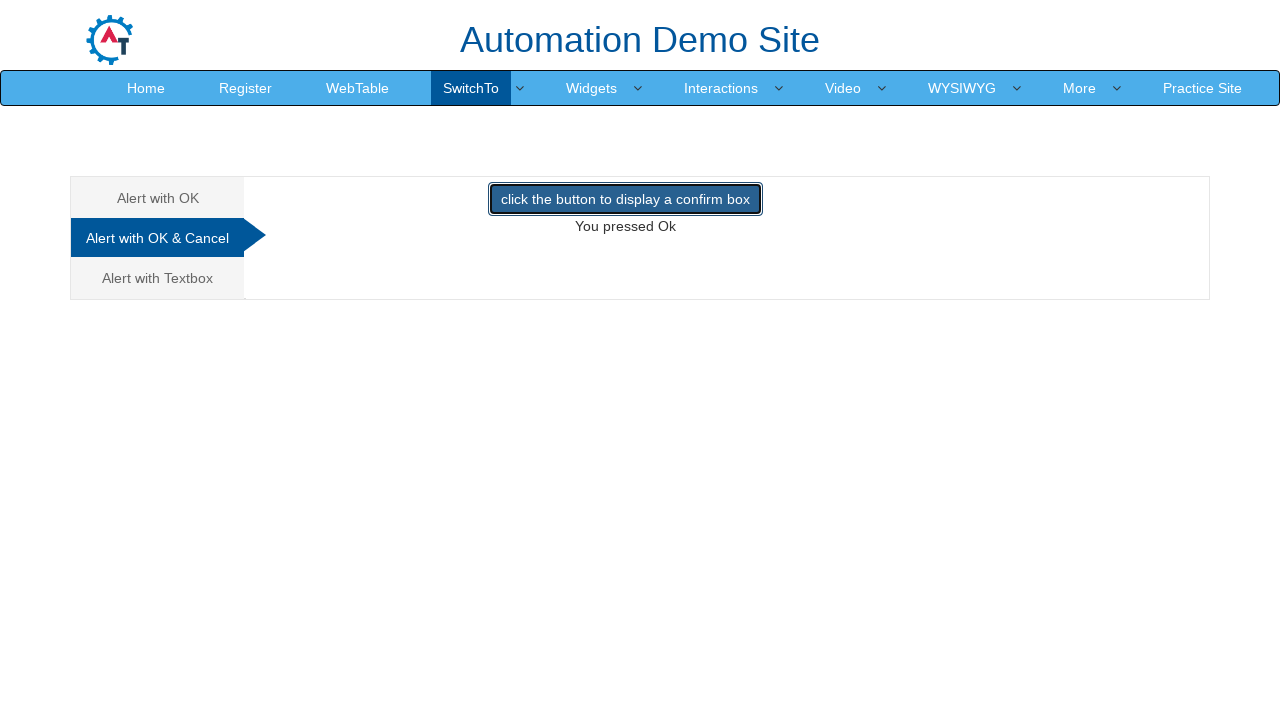

Navigated to Alert with Textbox section at (158, 278) on xpath=//a[text()='Alert with Textbox ']
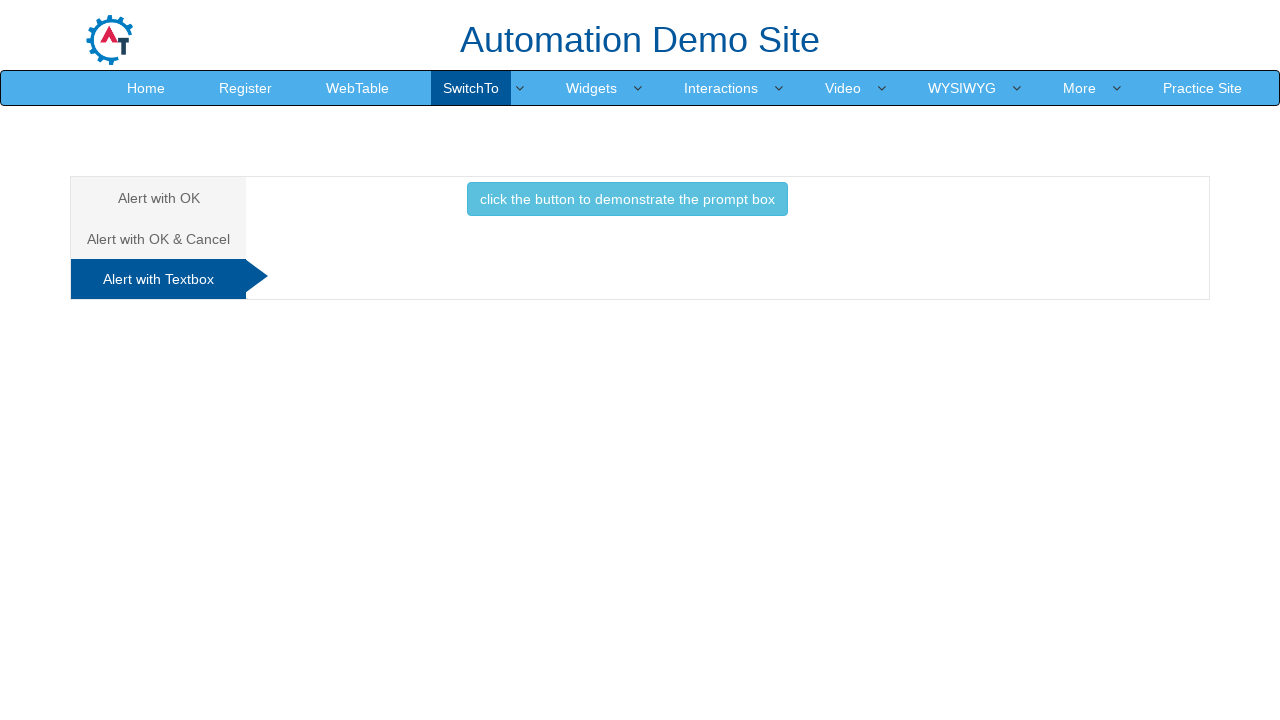

Set up dialog handler to accept prompt with 'TestUser123'
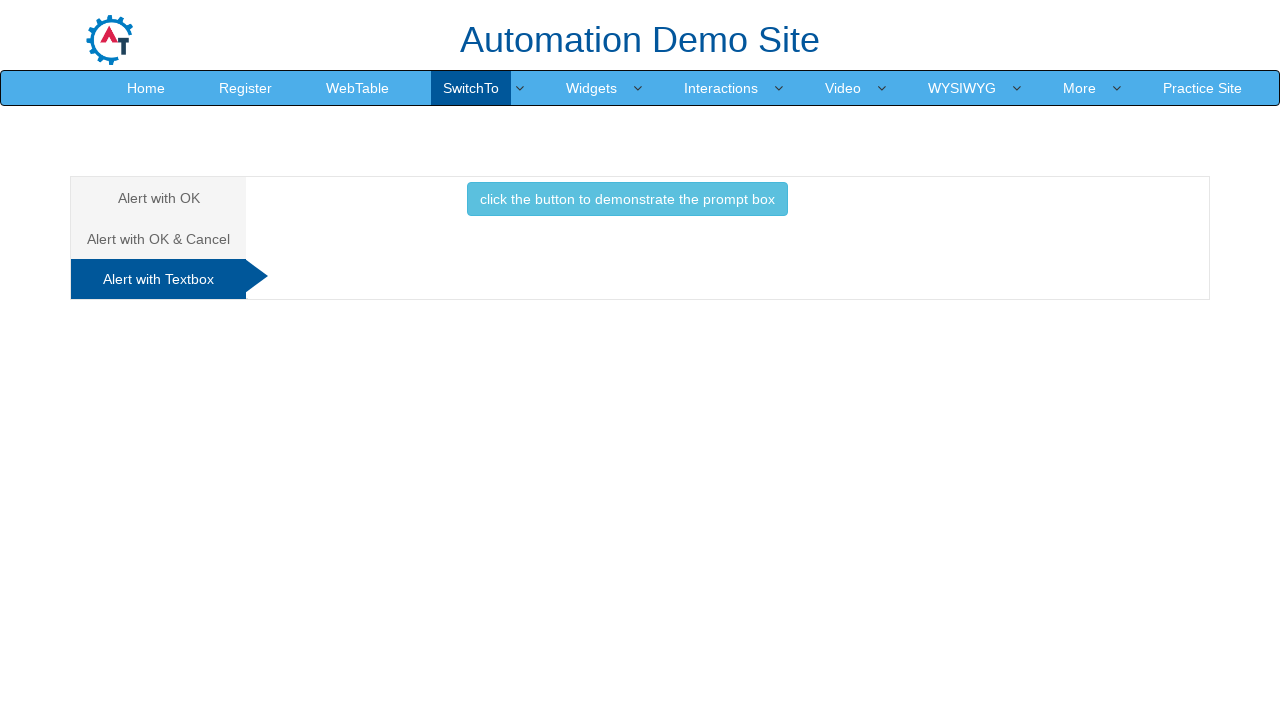

Clicked button to demonstrate prompt box at (627, 199) on xpath=//button[text()='click the button to demonstrate the prompt box ']
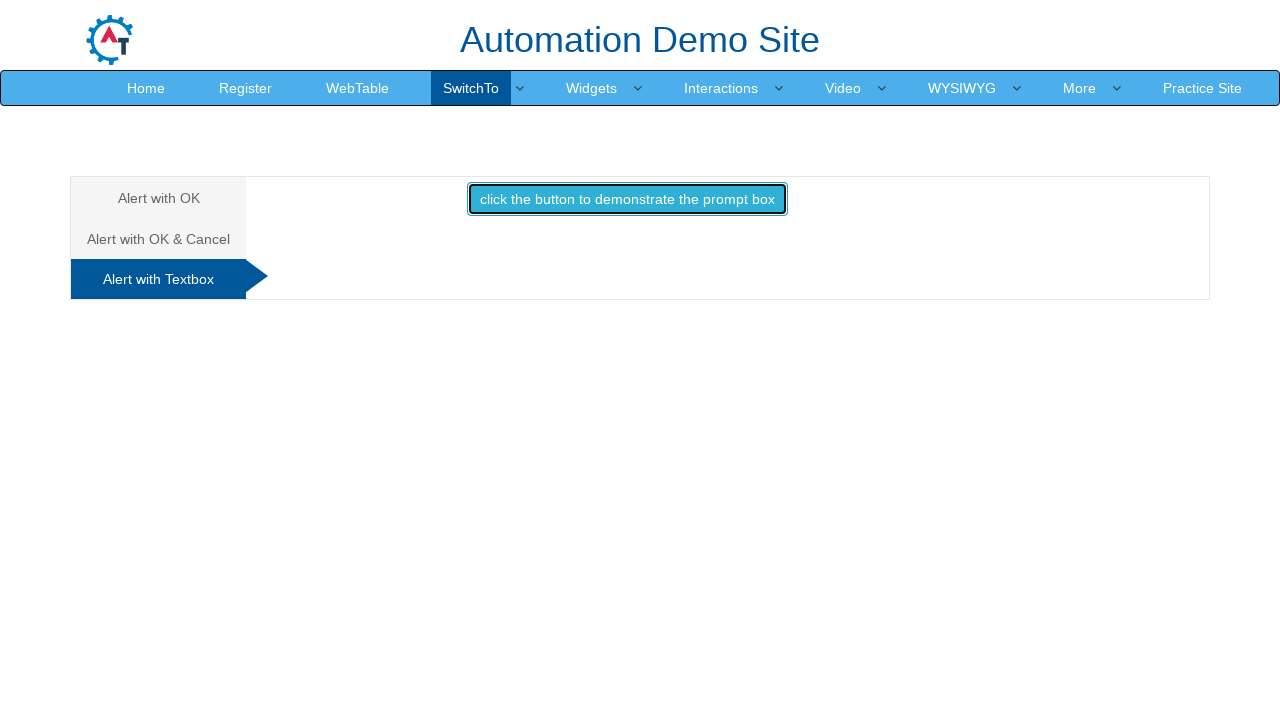

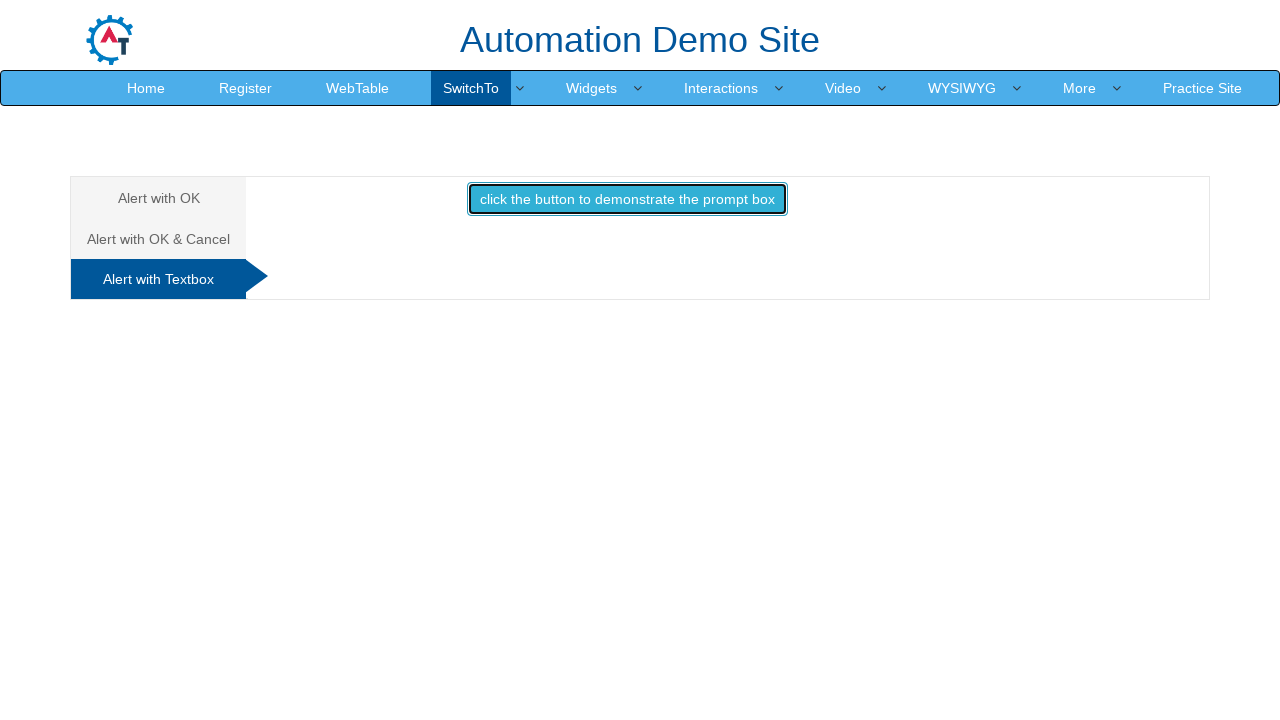